Tests adding a new todo item to a sample todo application by typing "Learn Selenium" in the input field and pressing Enter, then verifying the item appears in the list.

Starting URL: https://lambdatest.github.io/sample-todo-app/

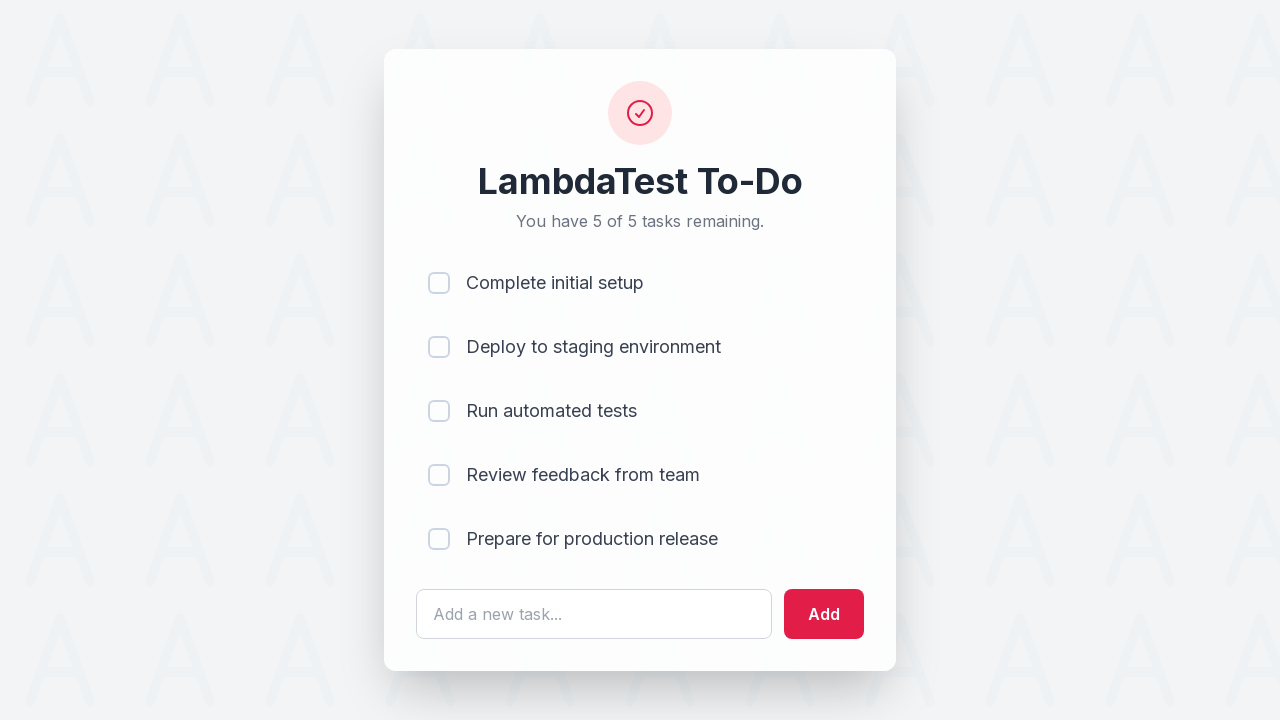

Filled input field with 'Learn Selenium' on #sampletodotext
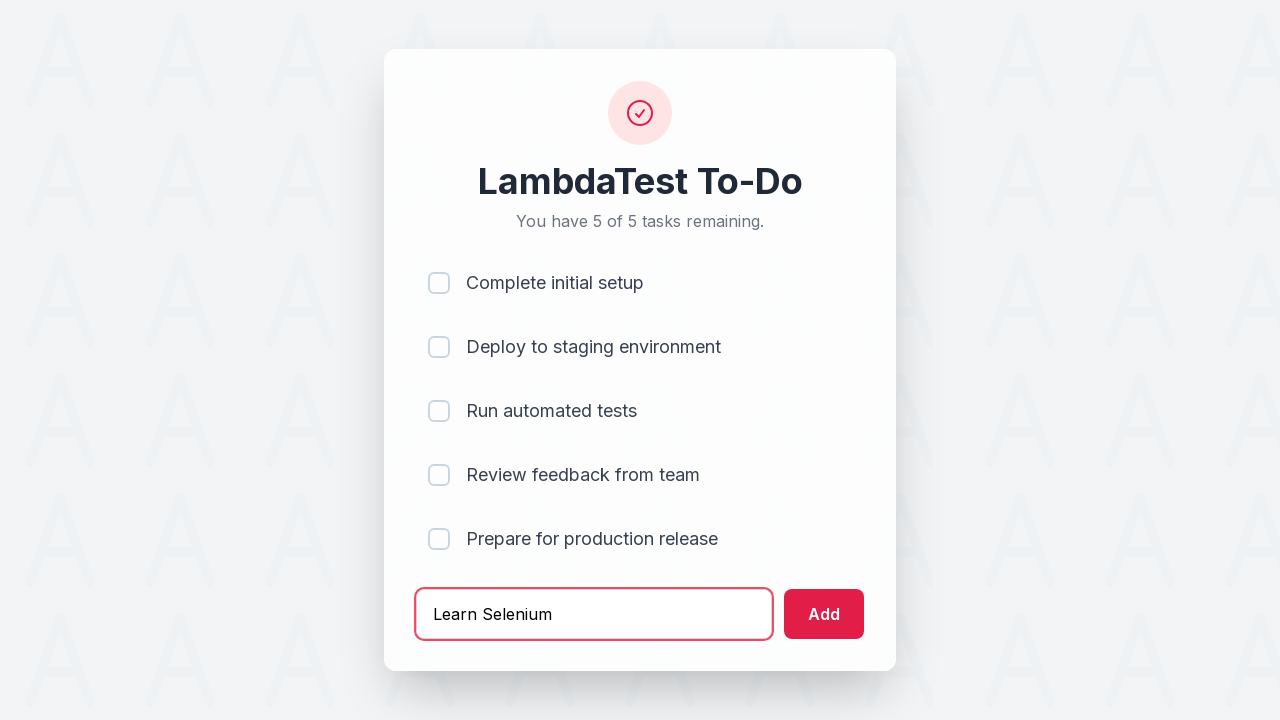

Pressed Enter to add the todo item on #sampletodotext
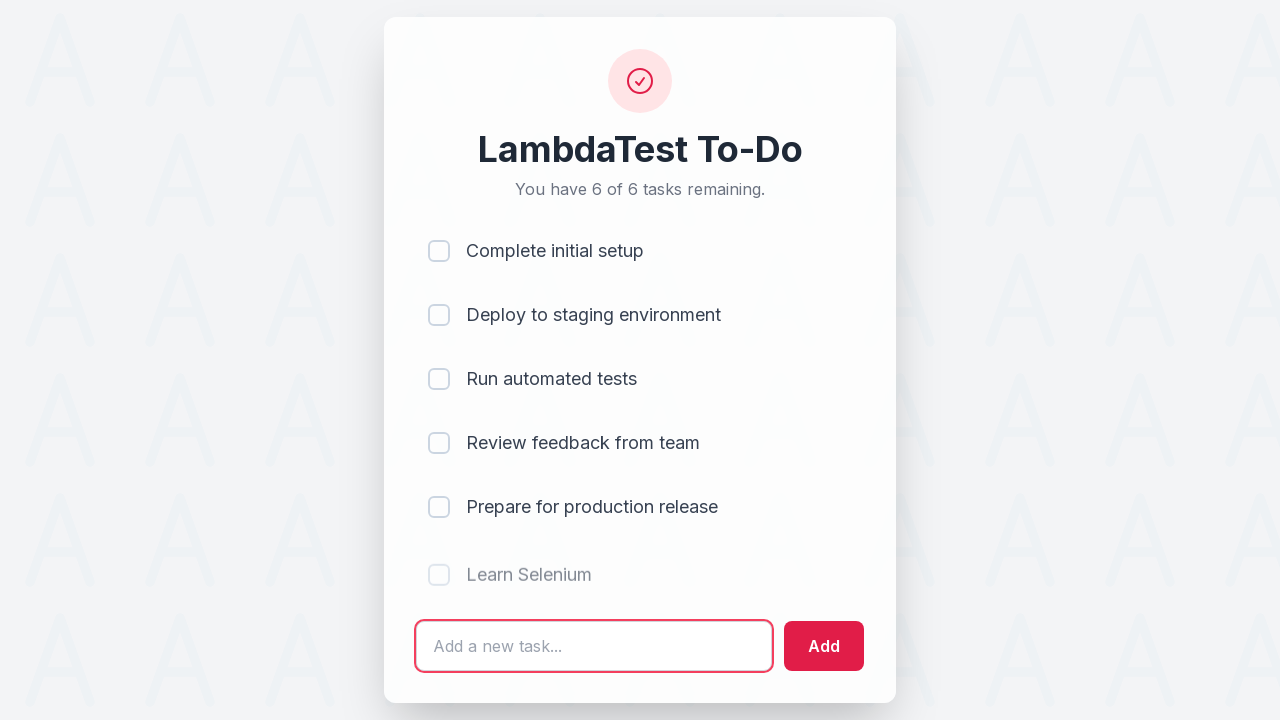

Todo item successfully added and appeared in the list
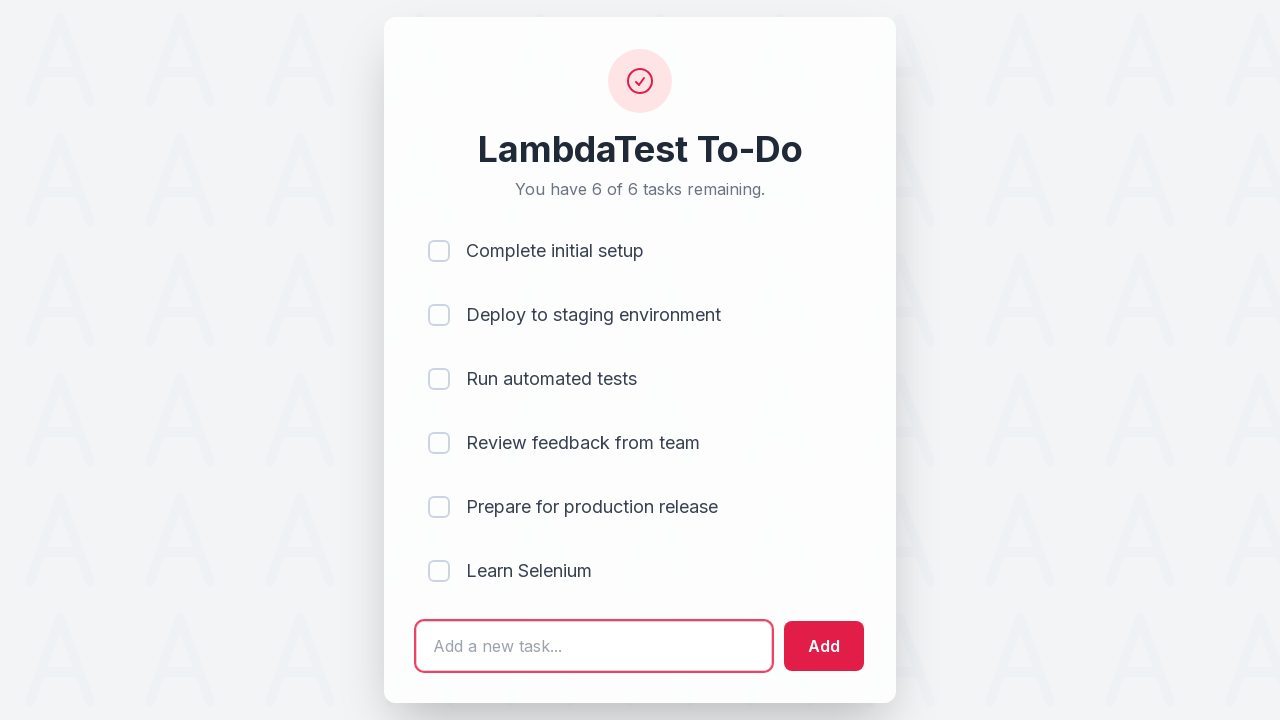

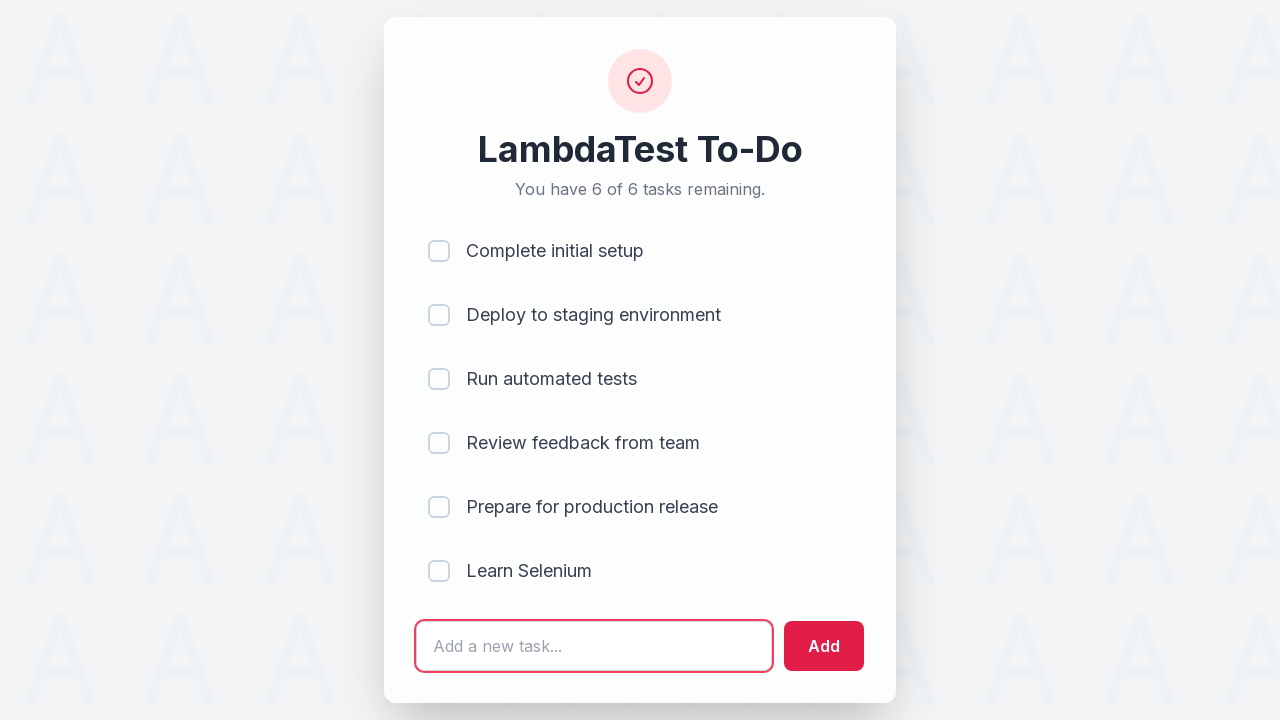